Tests various locator strategies on a Selenium web form by filling text input, password, and textarea fields, counting input elements, and clicking navigation links.

Starting URL: https://www.selenium.dev/selenium/web/web-form.html

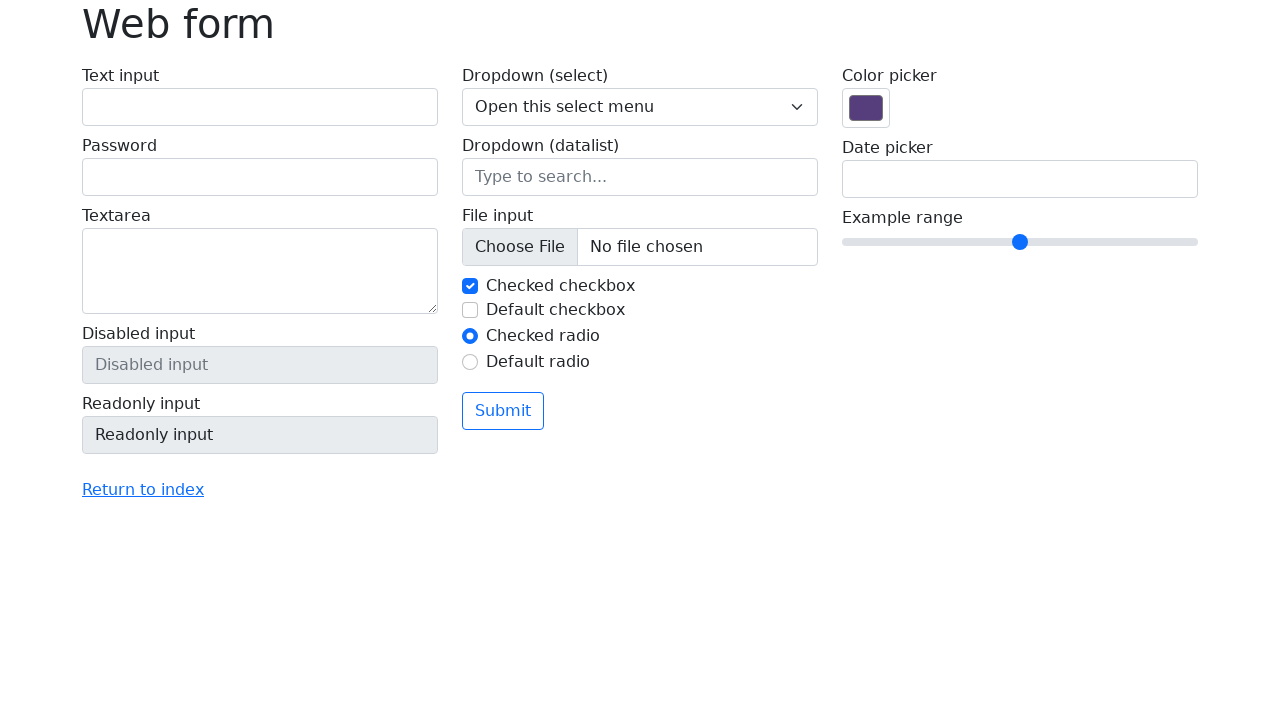

Filled text input field with ID 'my-text-id' with name 'Helen' on #my-text-id
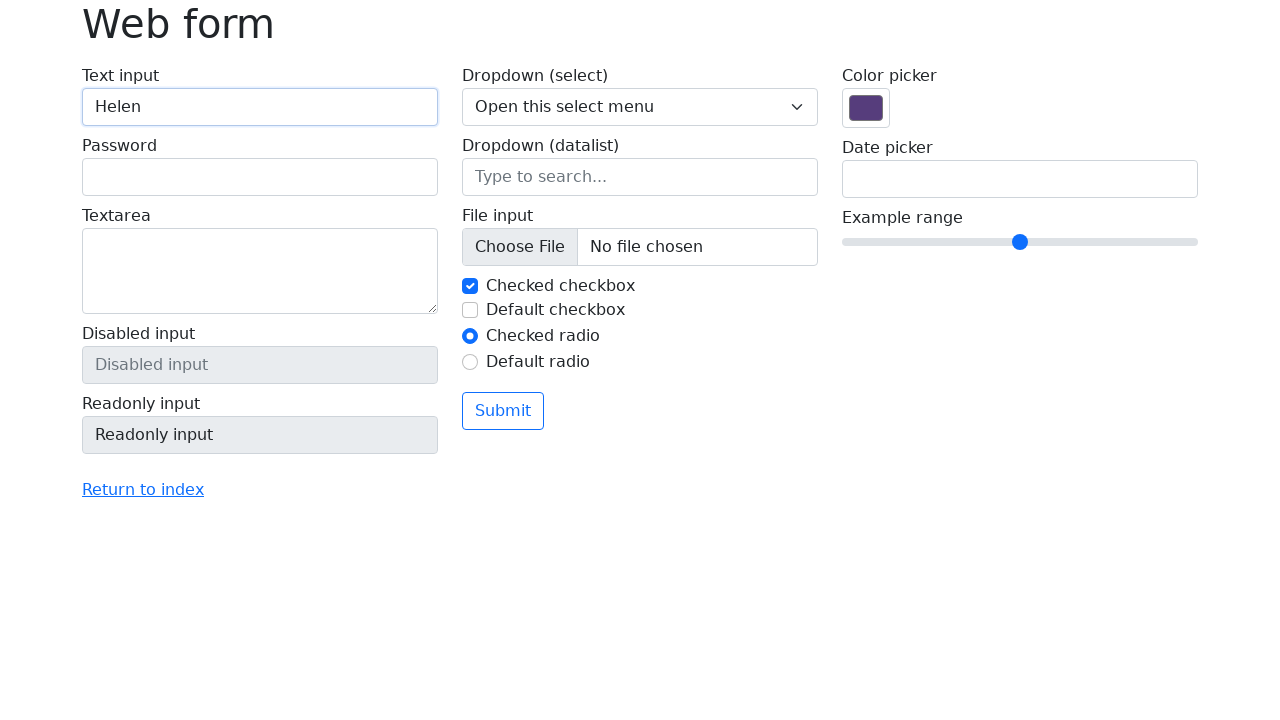

Filled password field with name 'my-password' with password 'Password1223' on input[name='my-password']
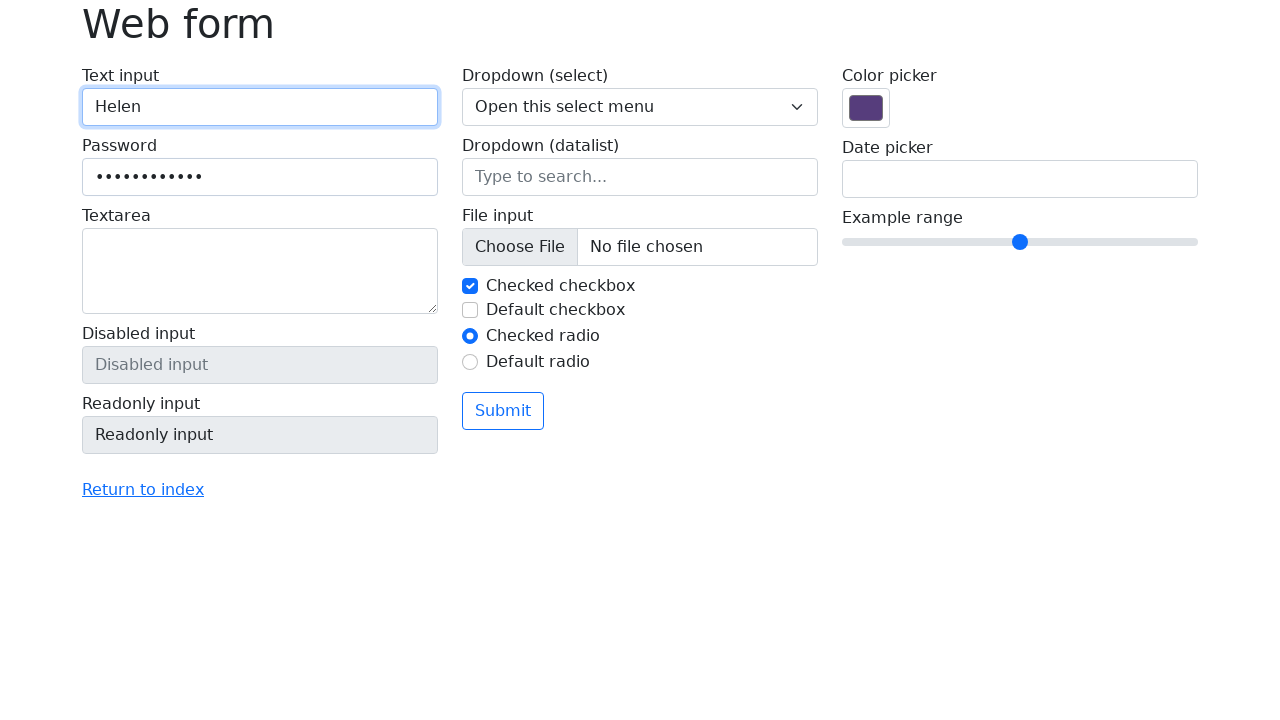

Filled textarea with class 'form-control' with test comment on textarea.form-control
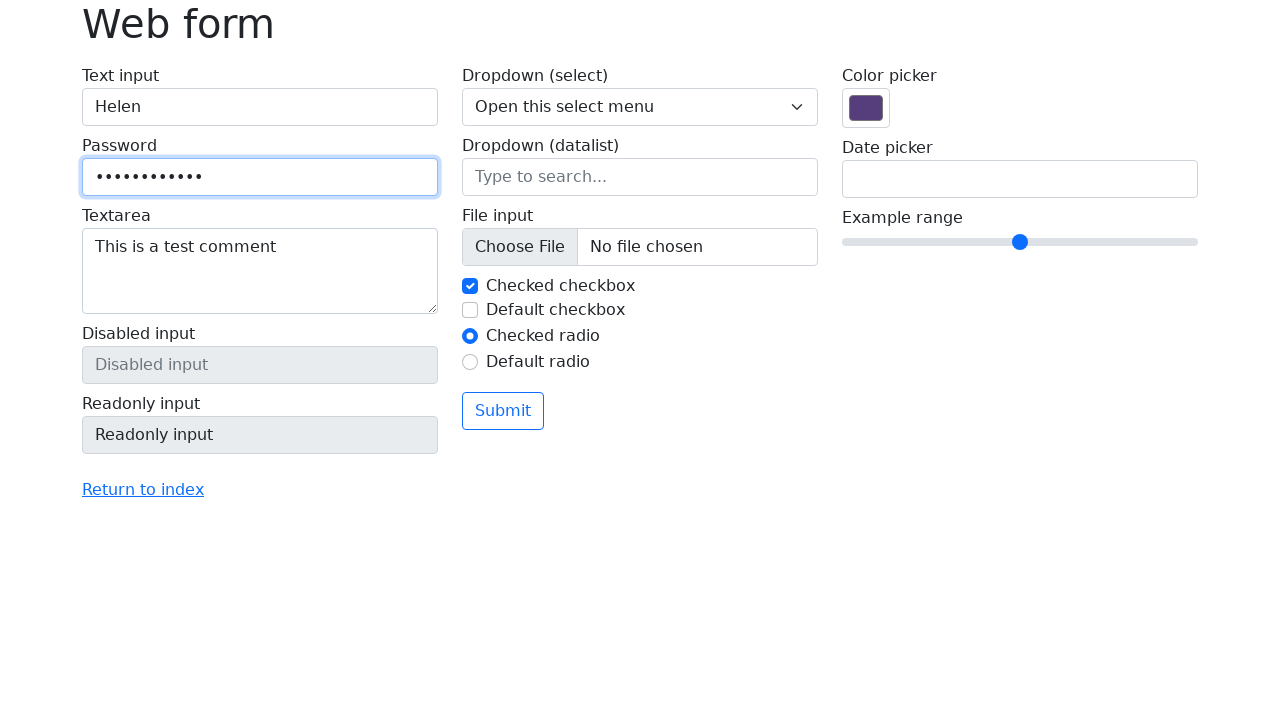

Counted all input elements on the page: 14 found
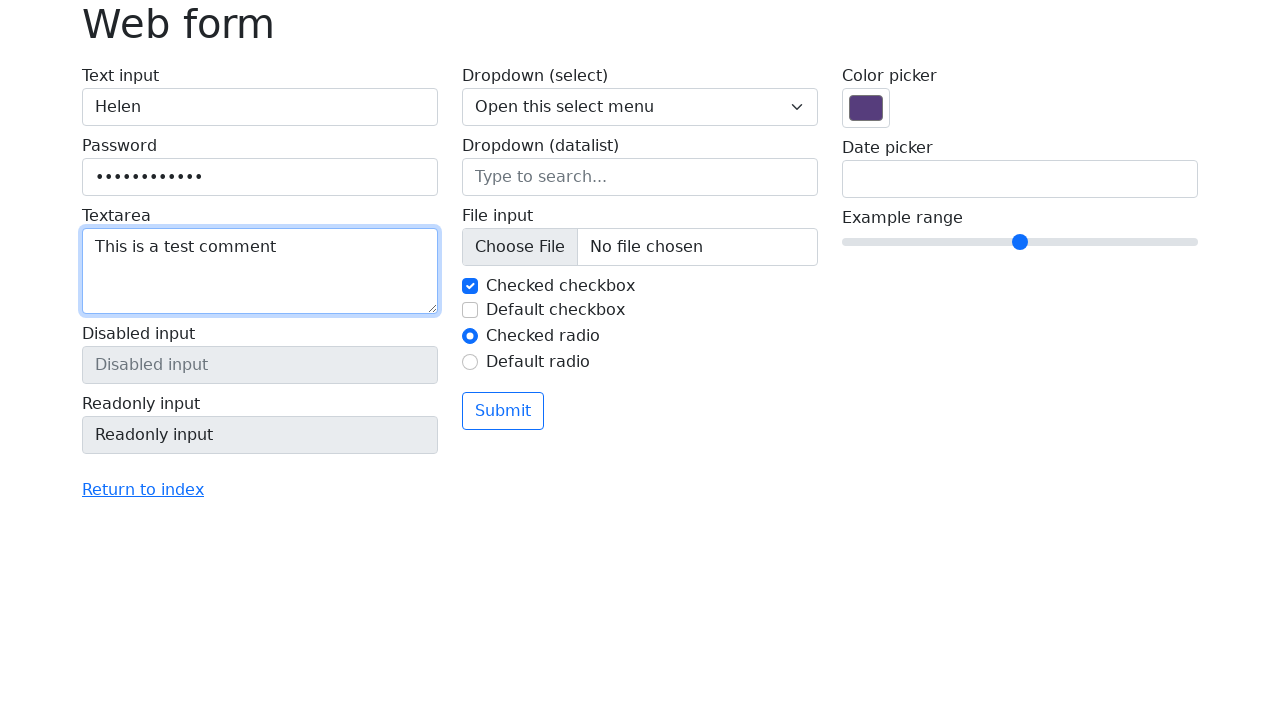

Clicked 'Return to index' link using full link text locator at (143, 490) on a:text-is('Return to index')
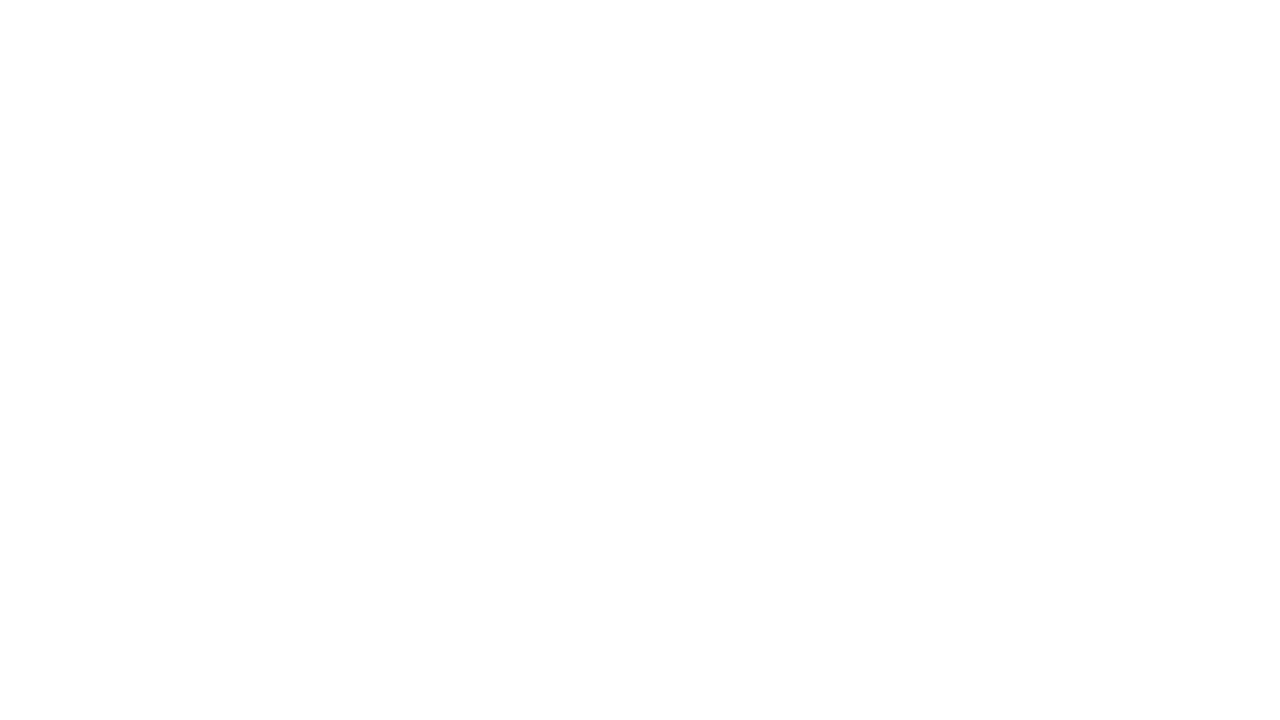

Navigated back to the form page
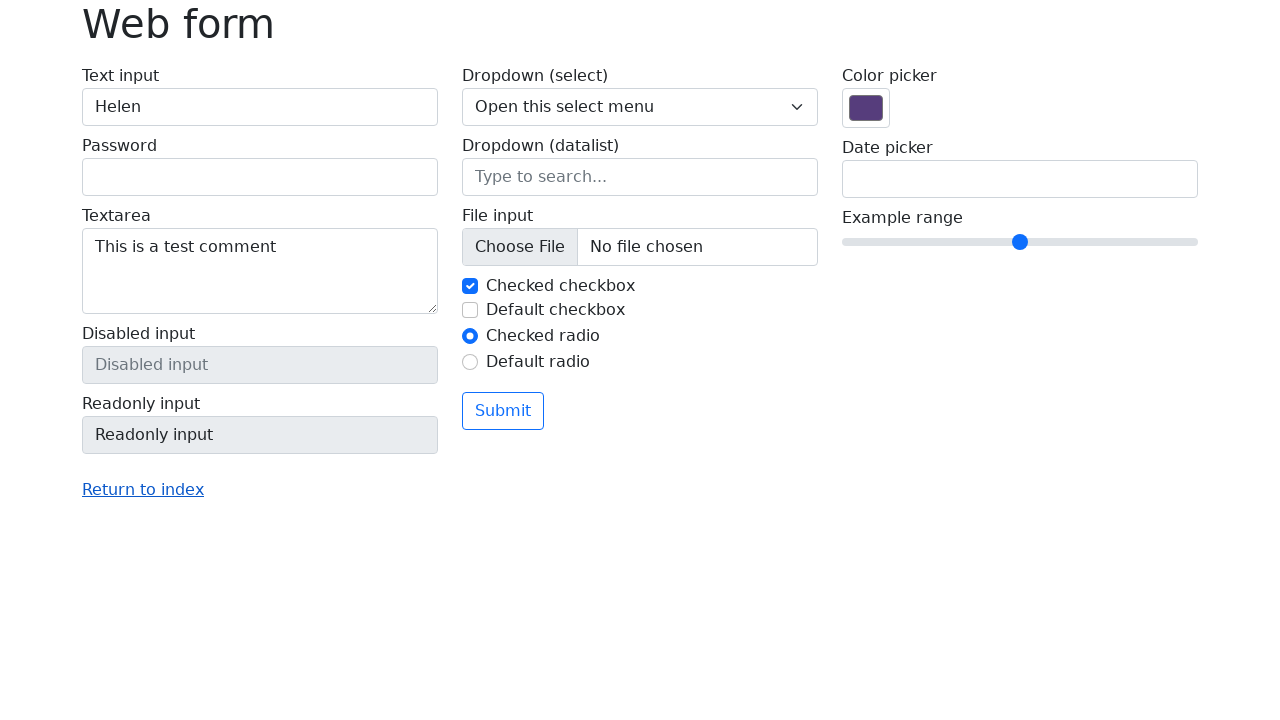

Clicked link containing partial text 'Return' at (143, 490) on a:text('Return')
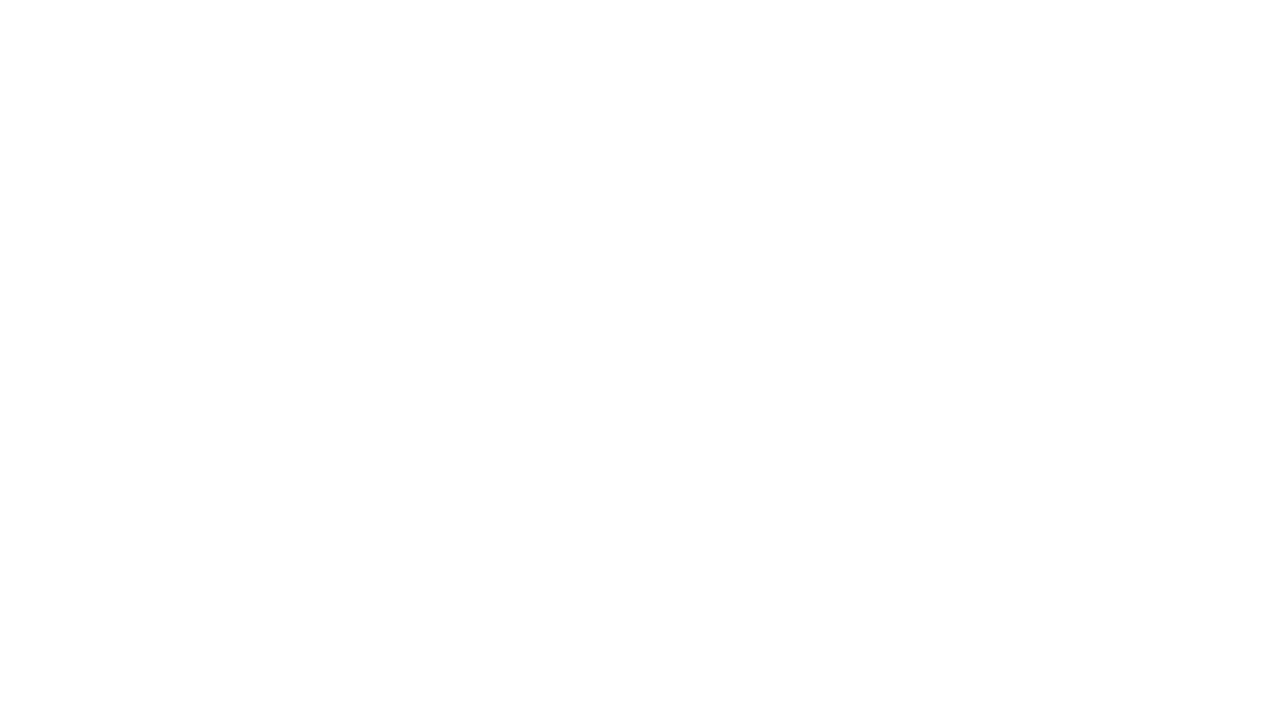

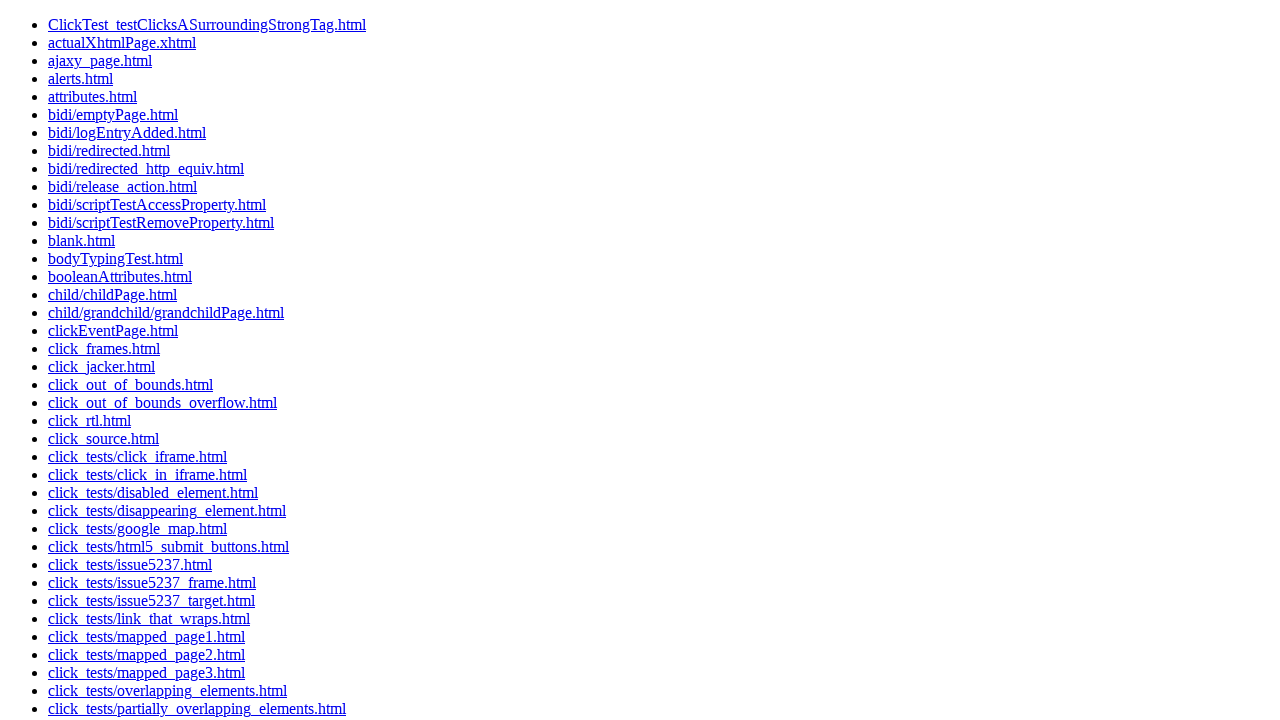